Tests browser window handling by clicking a link that opens a new window, switching to the new window, and verifying the content of the new window displays "New Window" heading.

Starting URL: https://the-internet.herokuapp.com/windows

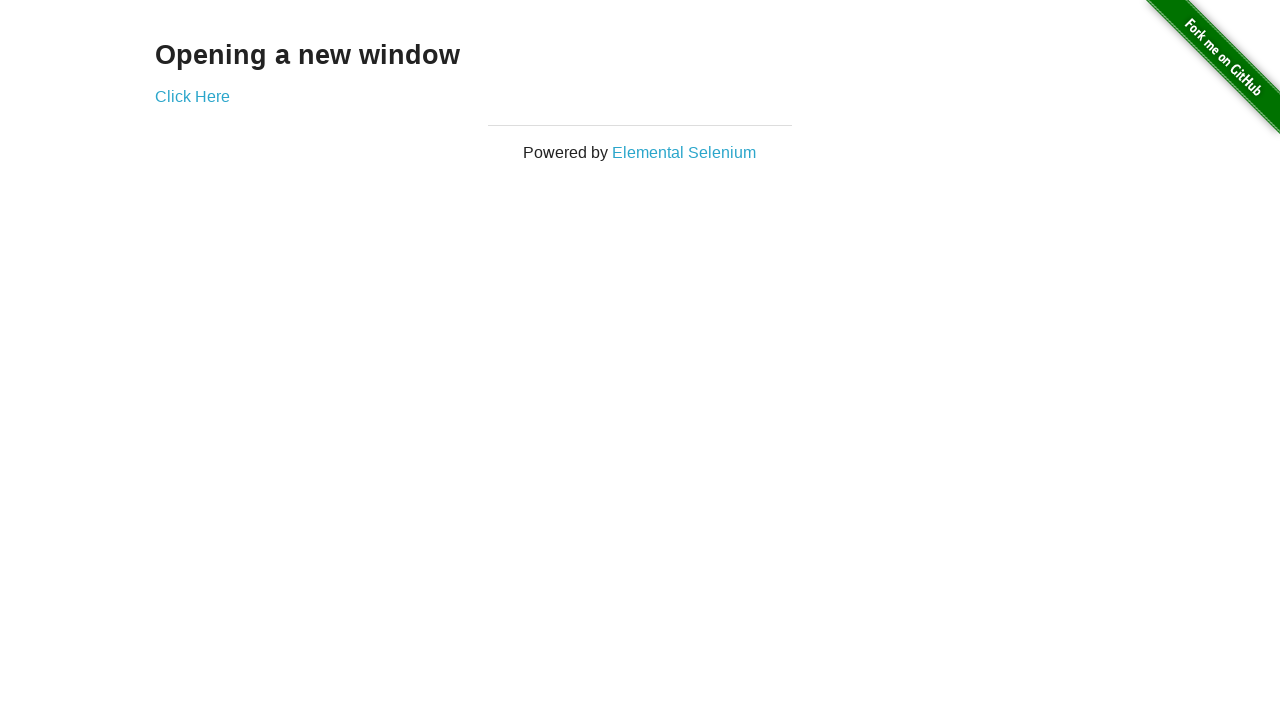

Clicked link to open new window at (192, 96) on a[href='/windows/new']
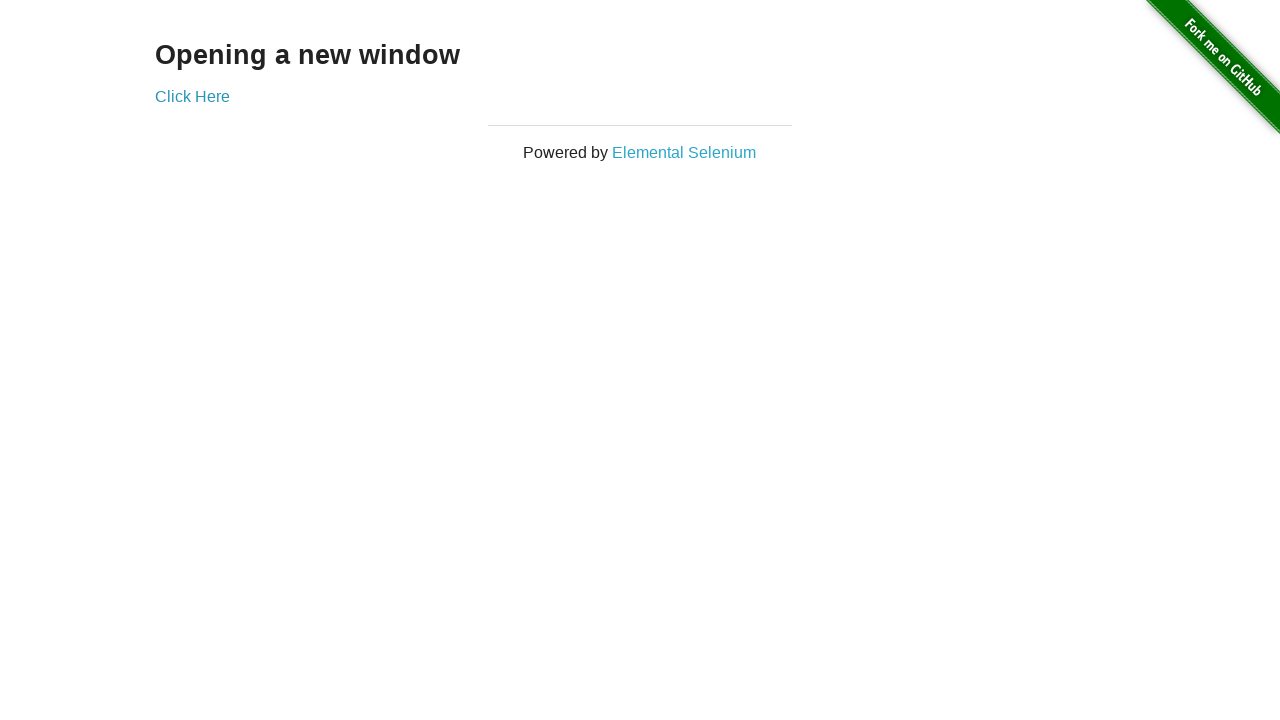

Captured new window page object
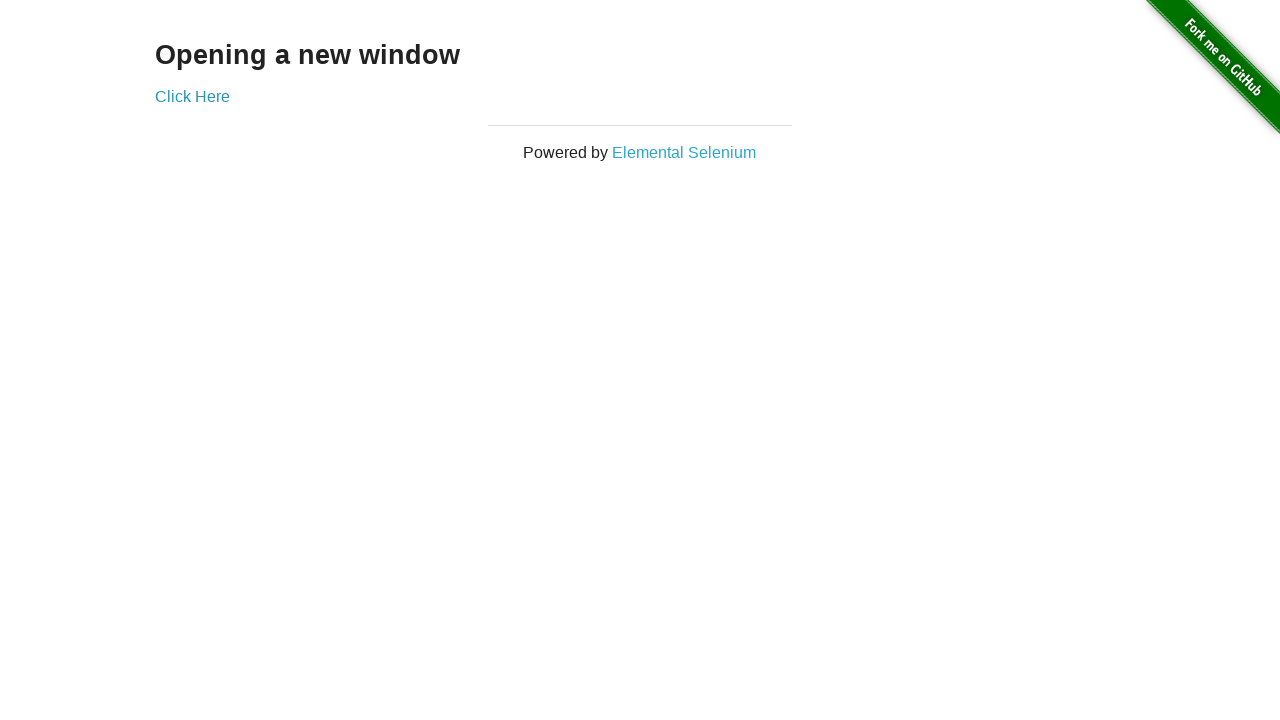

New window page loaded successfully
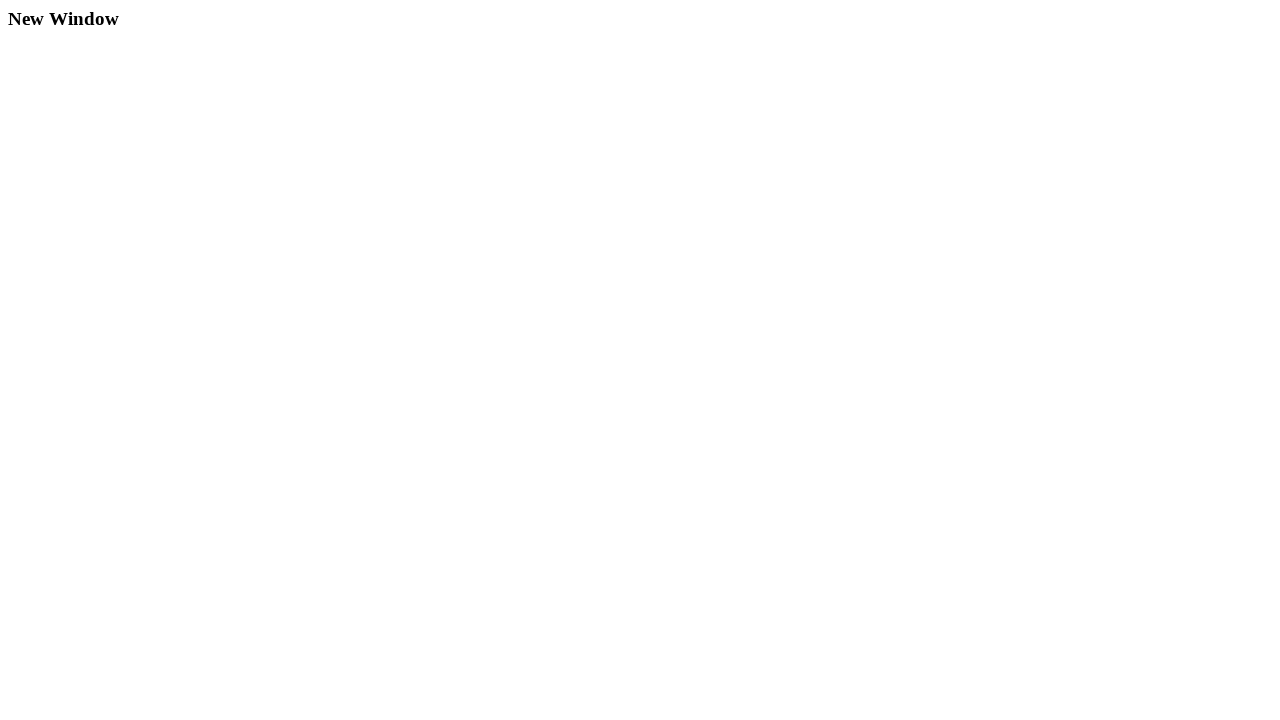

Verified 'New Window' heading is present in new window
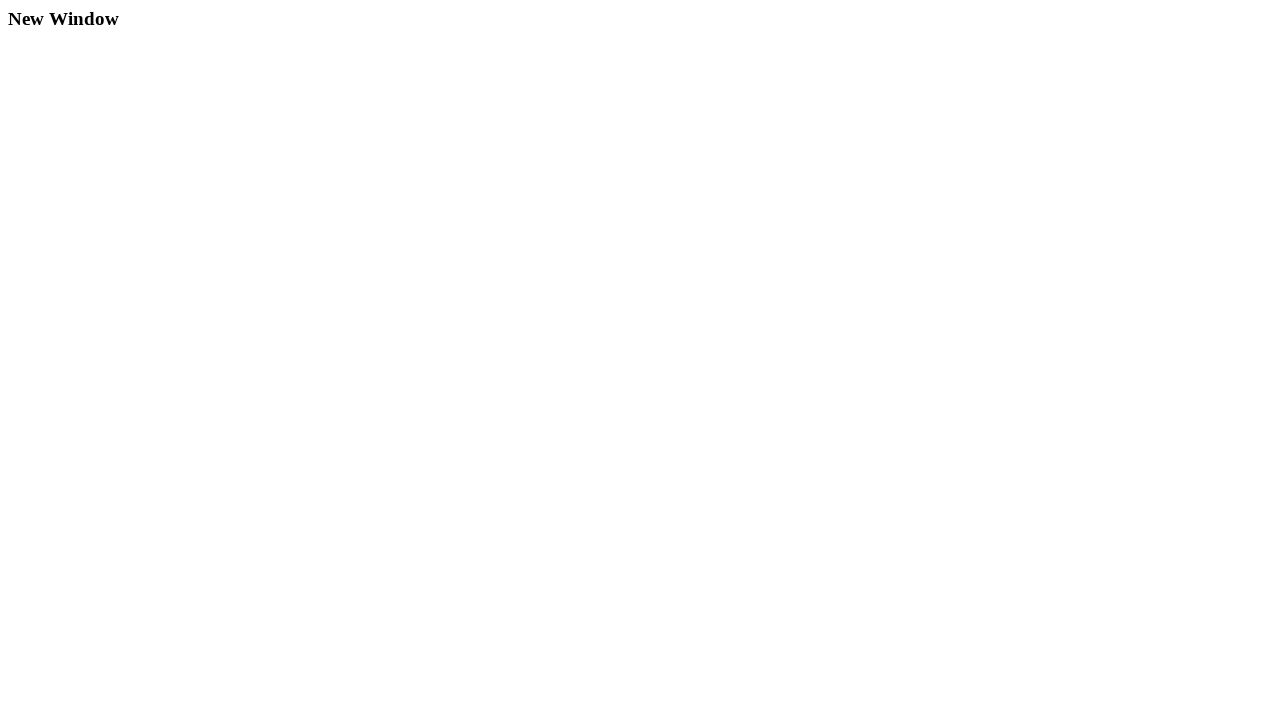

Closed new window
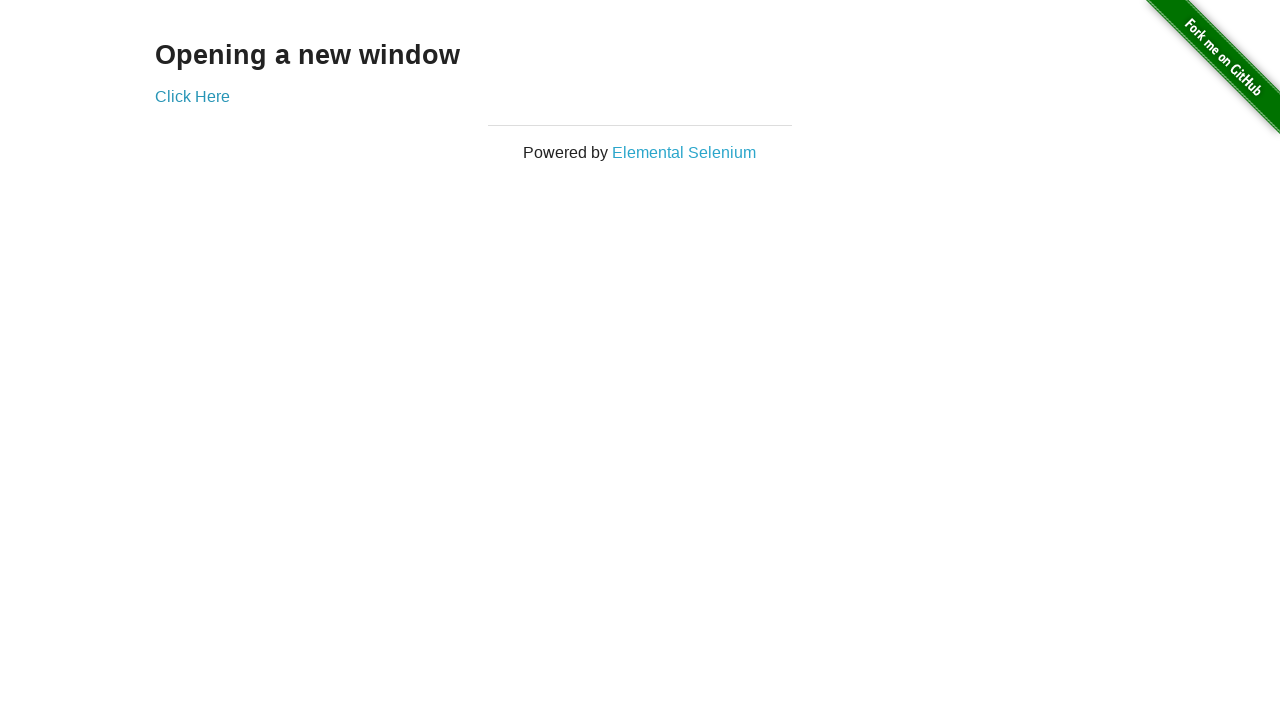

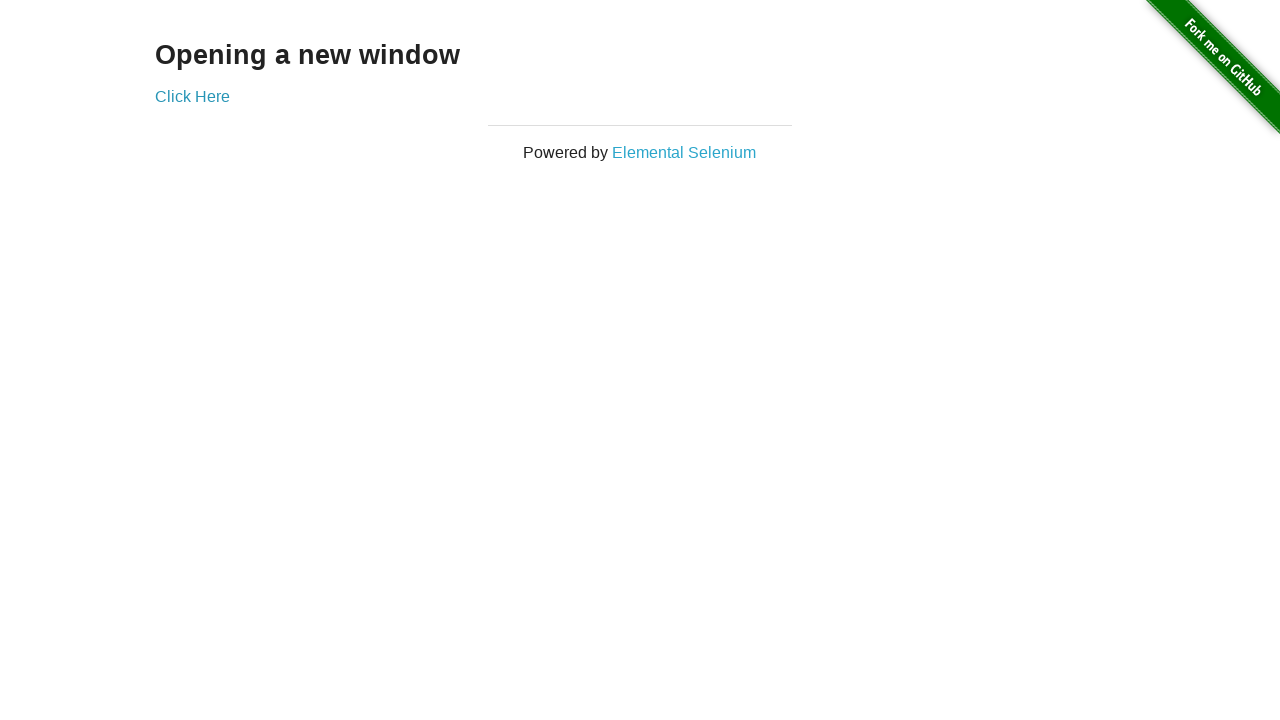